Tests that clicking the green button changes its ID and text attributes

Starting URL: https://the-internet.herokuapp.com/challenging_dom

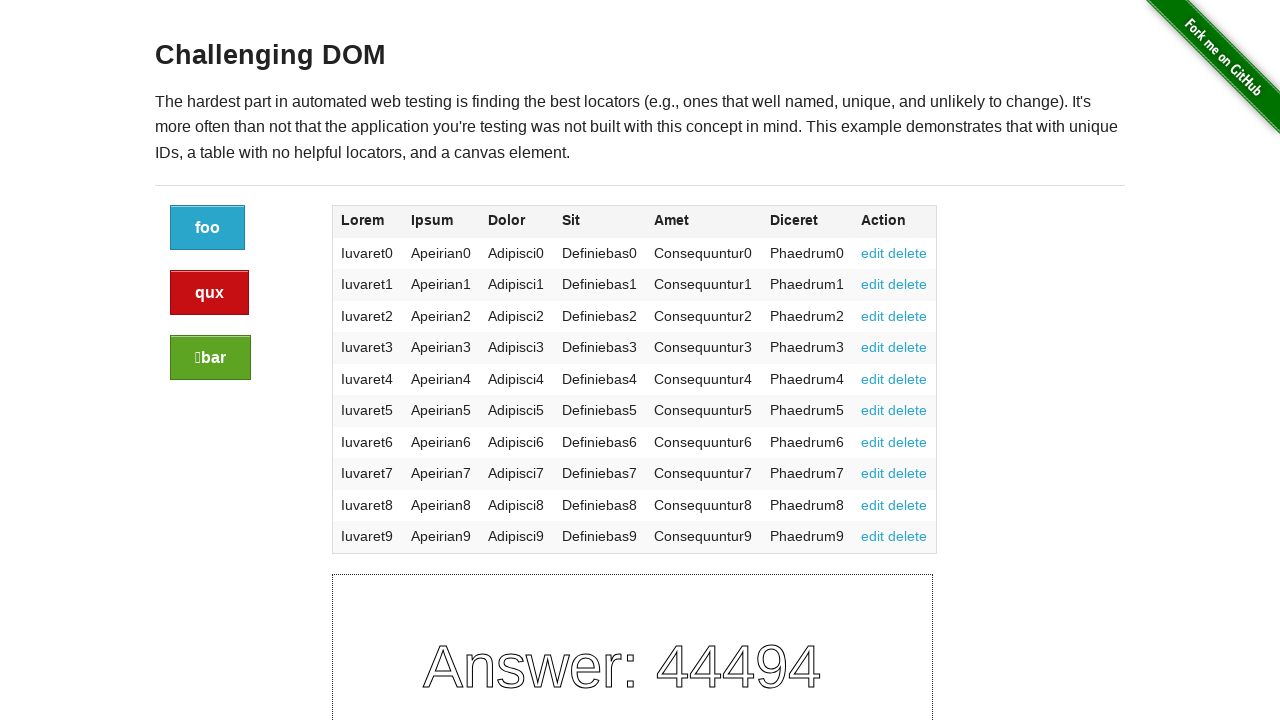

Navigated to the challenging DOM page
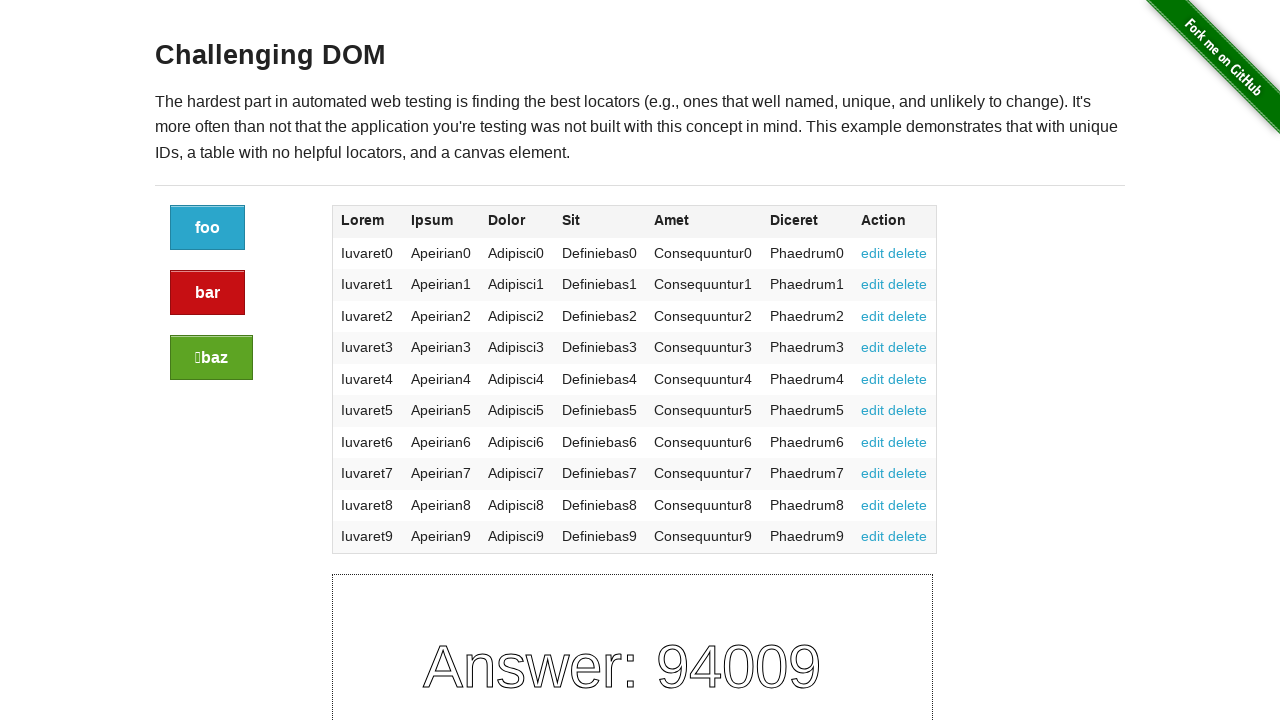

Located the green button with class 'button success'
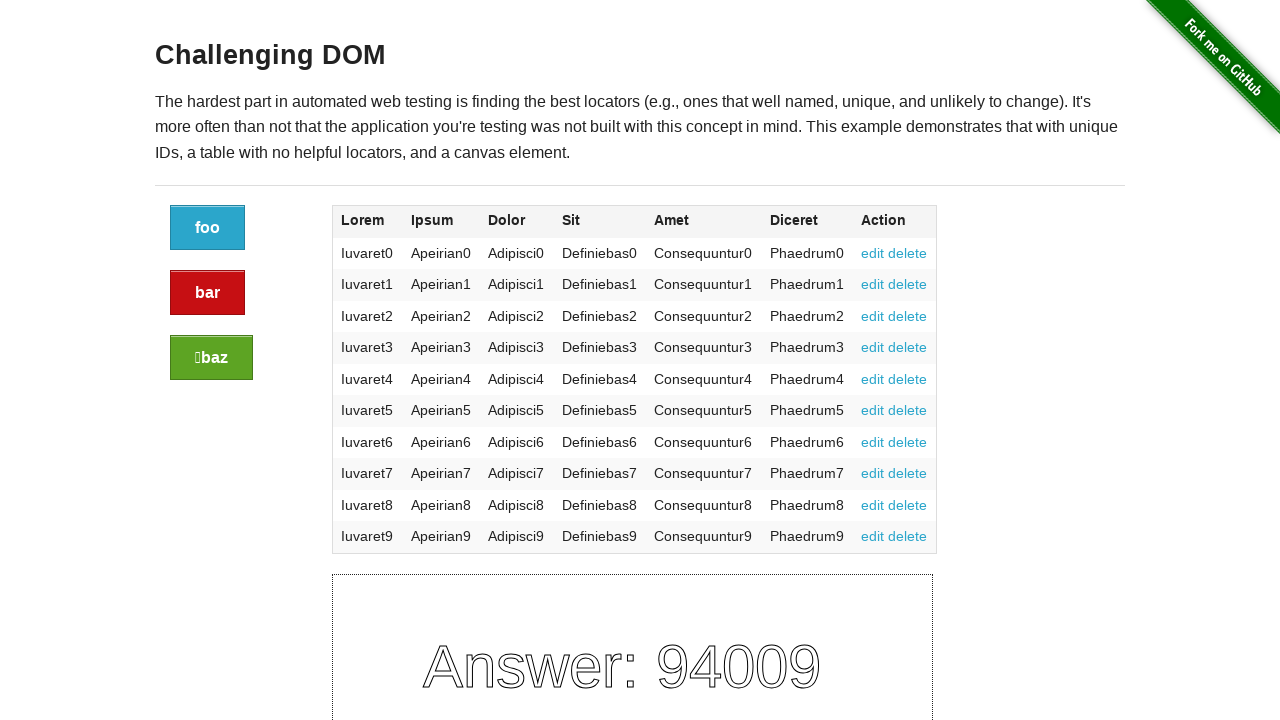

Retrieved initial green button ID: 4a601f90-f66b-013e-26d4-5265e4b4a93d
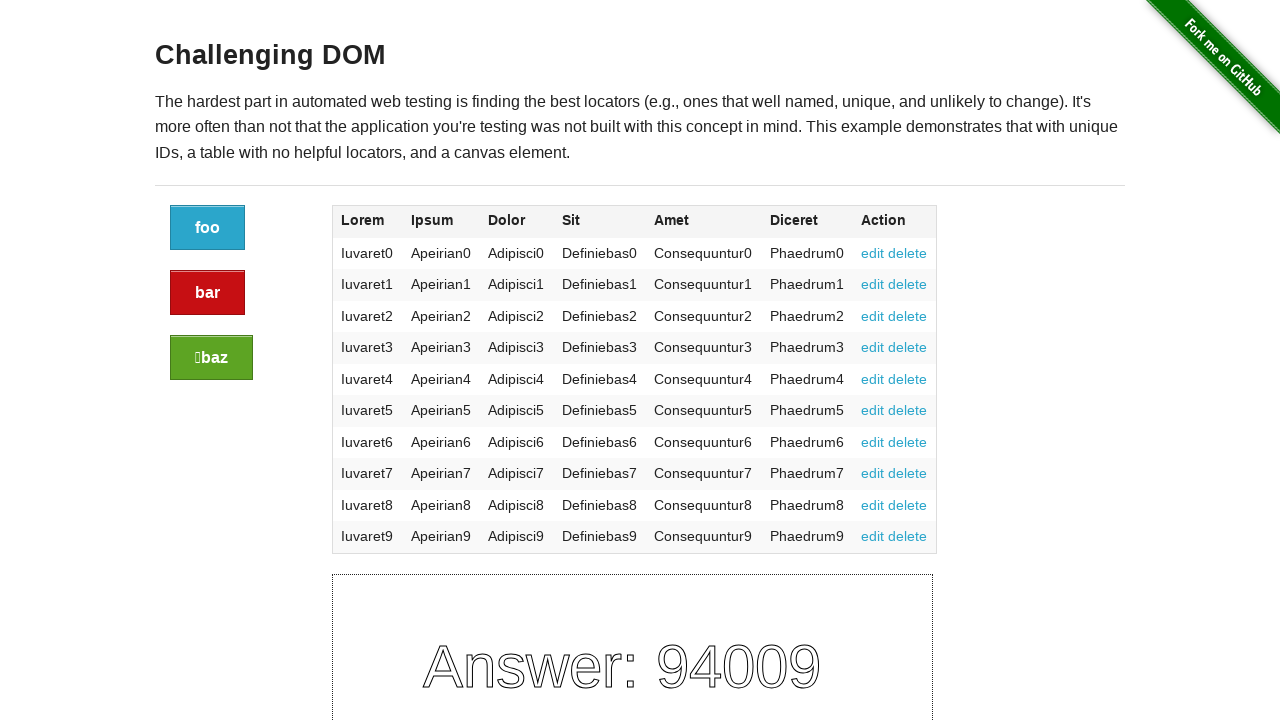

Clicked the green button for the first time at (212, 358) on a.button.success
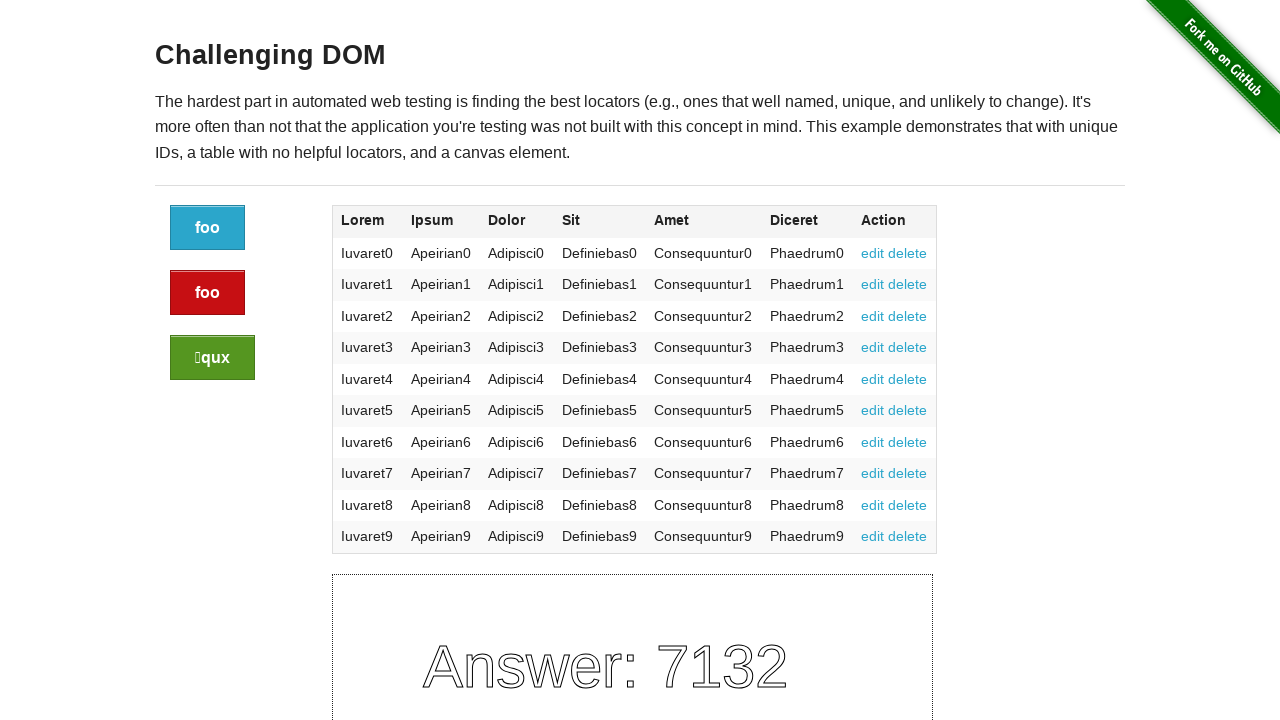

Retrieved green button ID after first click: 4ac6a2b0-f66b-013e-26e8-5265e4b4a93d
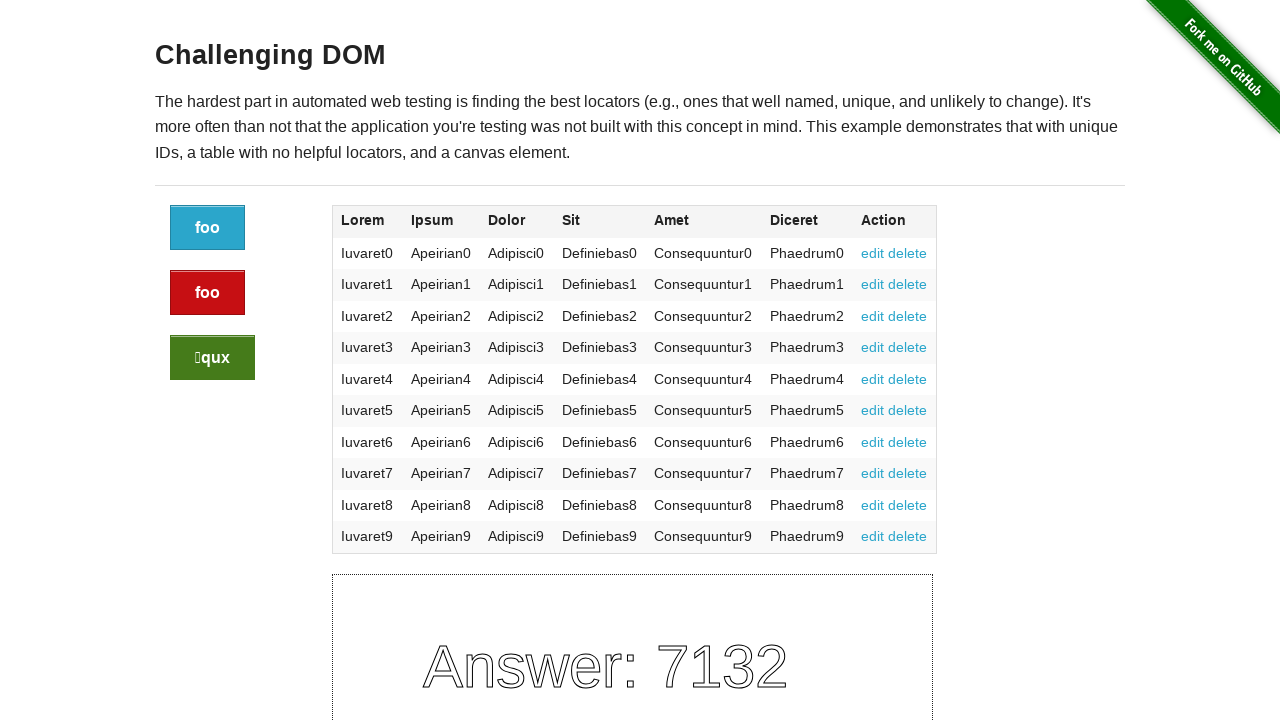

Verified that ID changed from 4a601f90-f66b-013e-26d4-5265e4b4a93d to 4ac6a2b0-f66b-013e-26e8-5265e4b4a93d
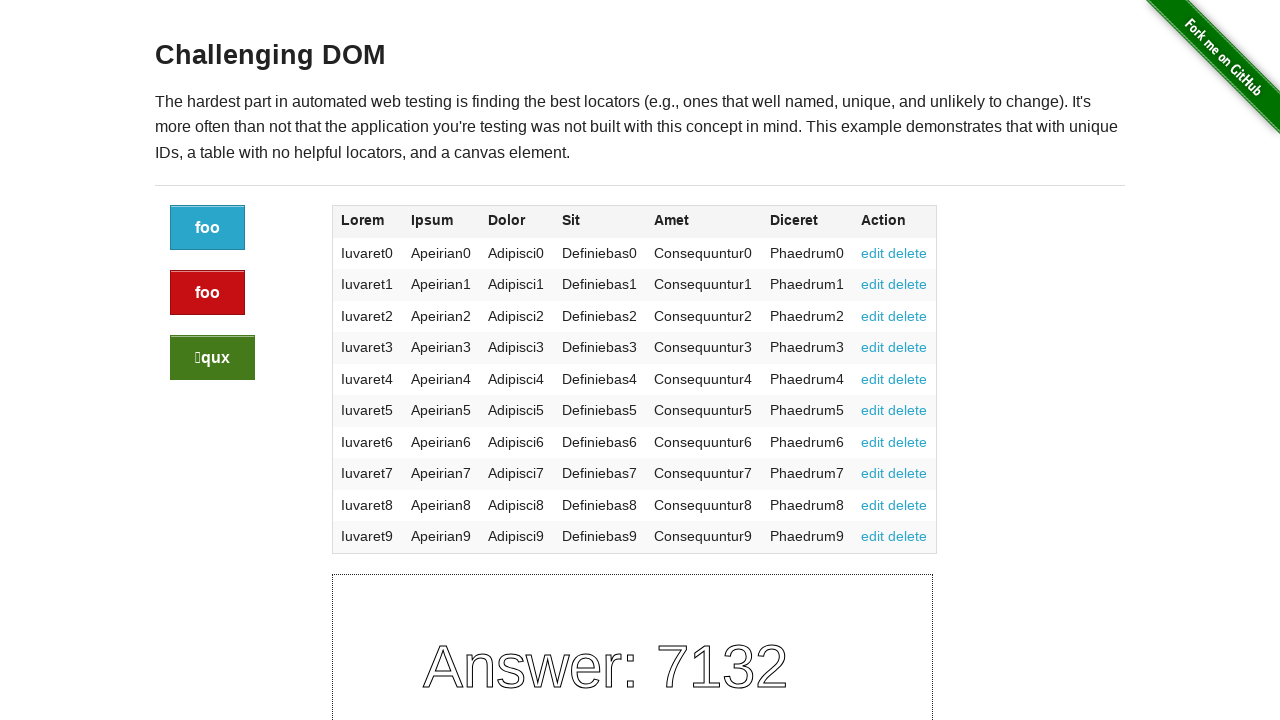

Clicked the green button for the second time at (212, 358) on a.button.success
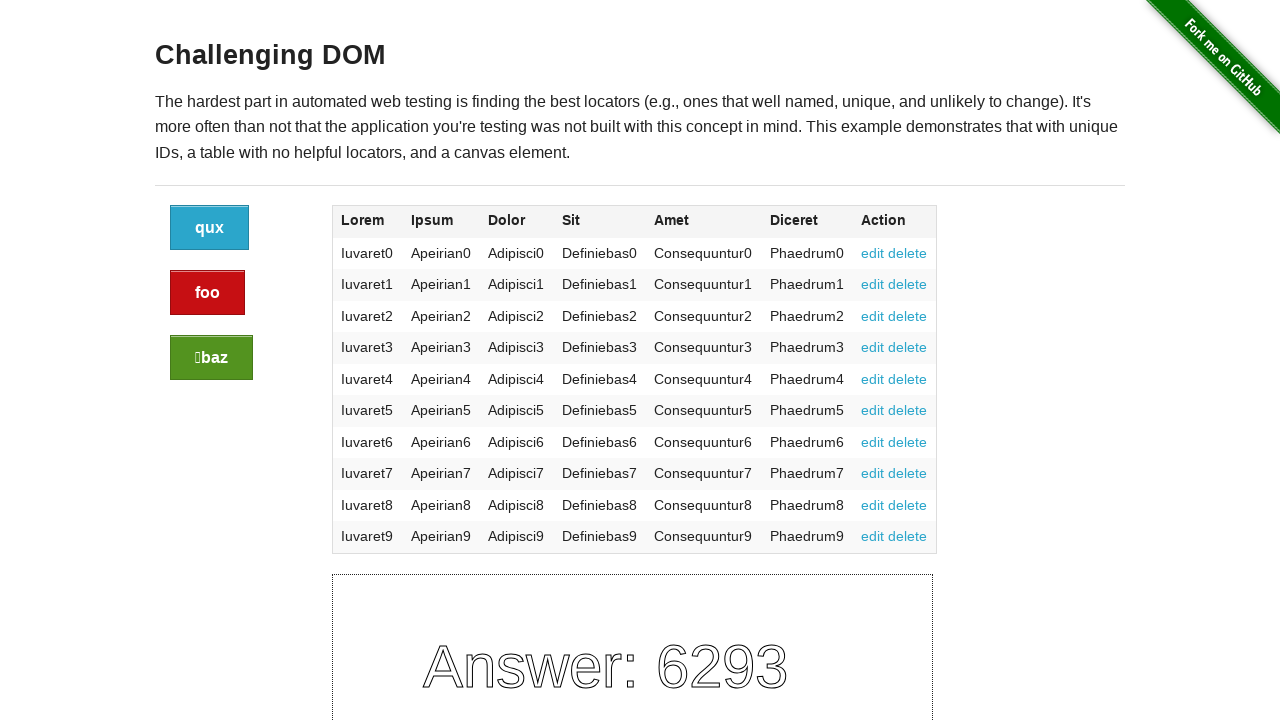

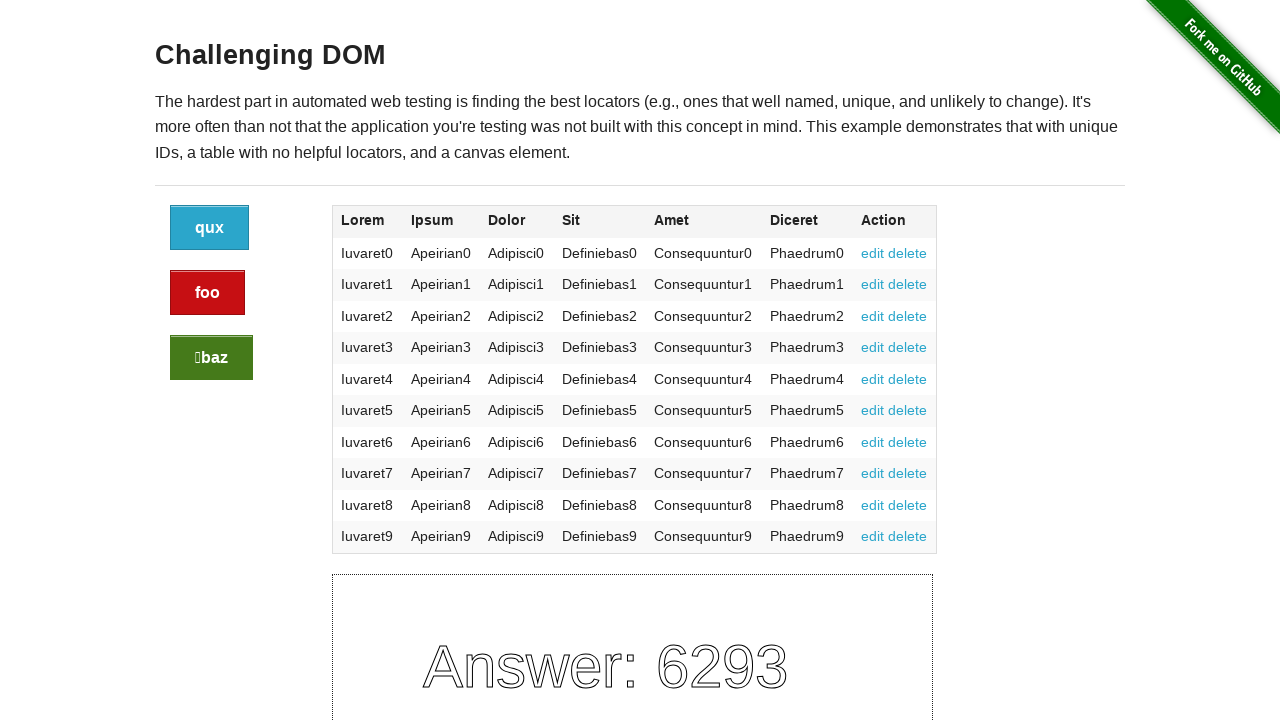